Navigates to an e-commerce demo site and clicks on the Offers section to view available deals

Starting URL: https://bstackdemo.com/

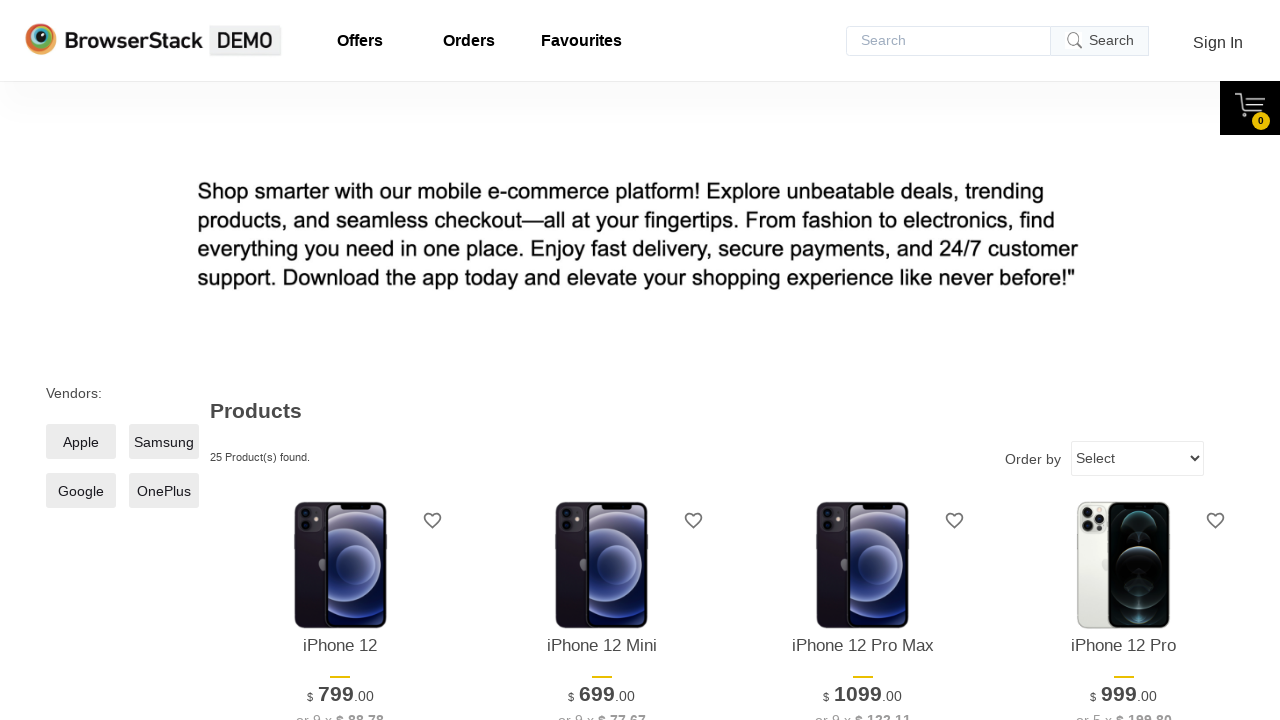

Navigated to BrowserStack demo e-commerce site
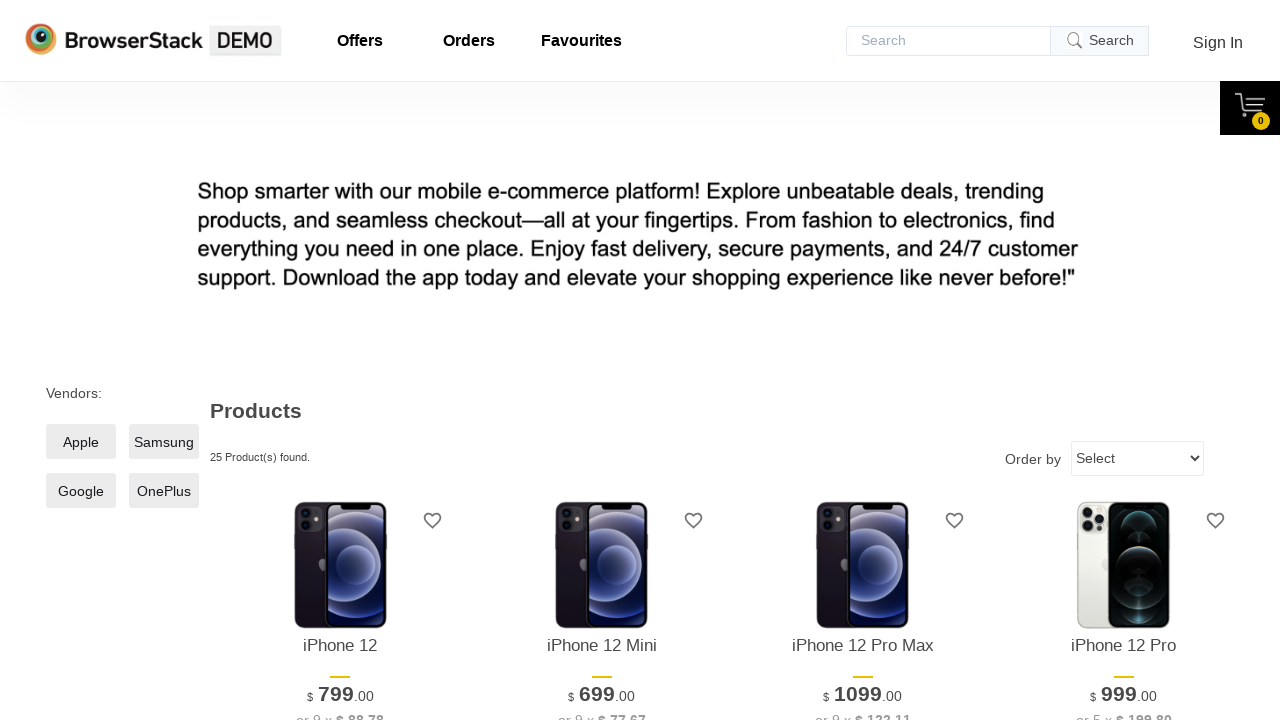

Clicked on Offers section to view available deals at (360, 41) on xpath=//strong[normalize-space()='Offers']
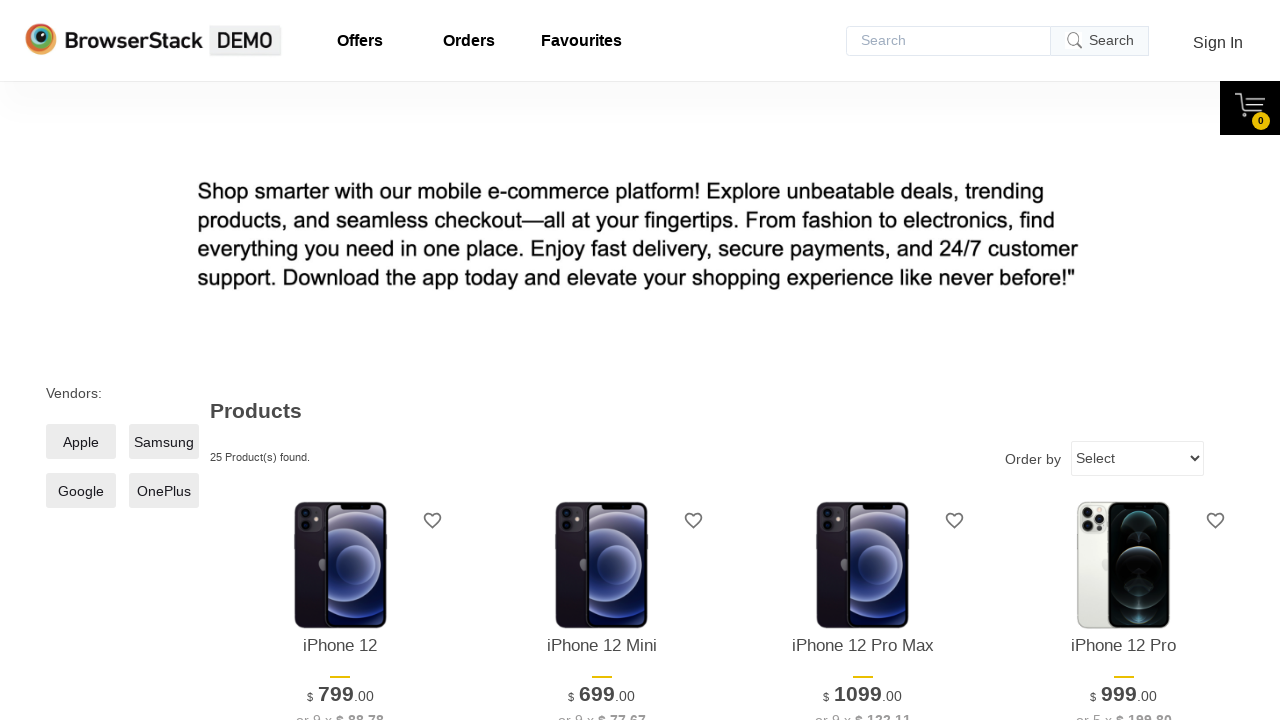

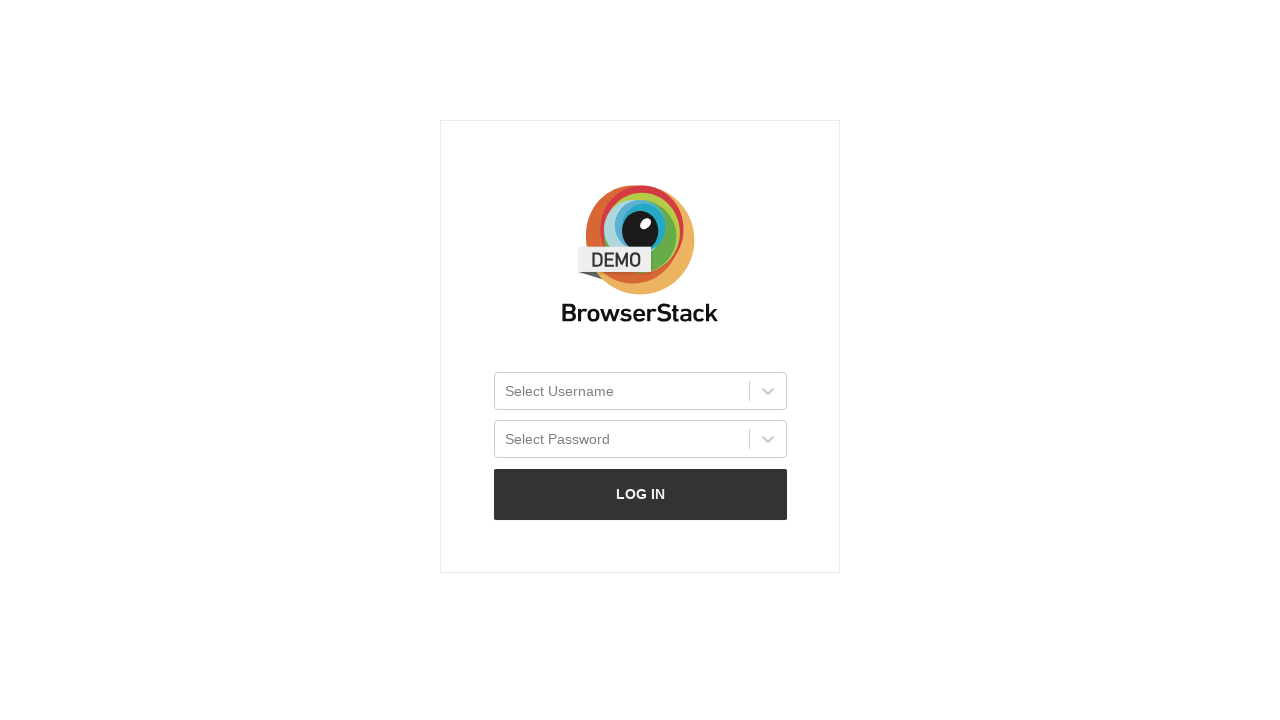